Analyzes render-blocking resources by loading the homepage and measuring the total size of JavaScript, CSS, and font files.

Starting URL: https://glec-website.vercel.app

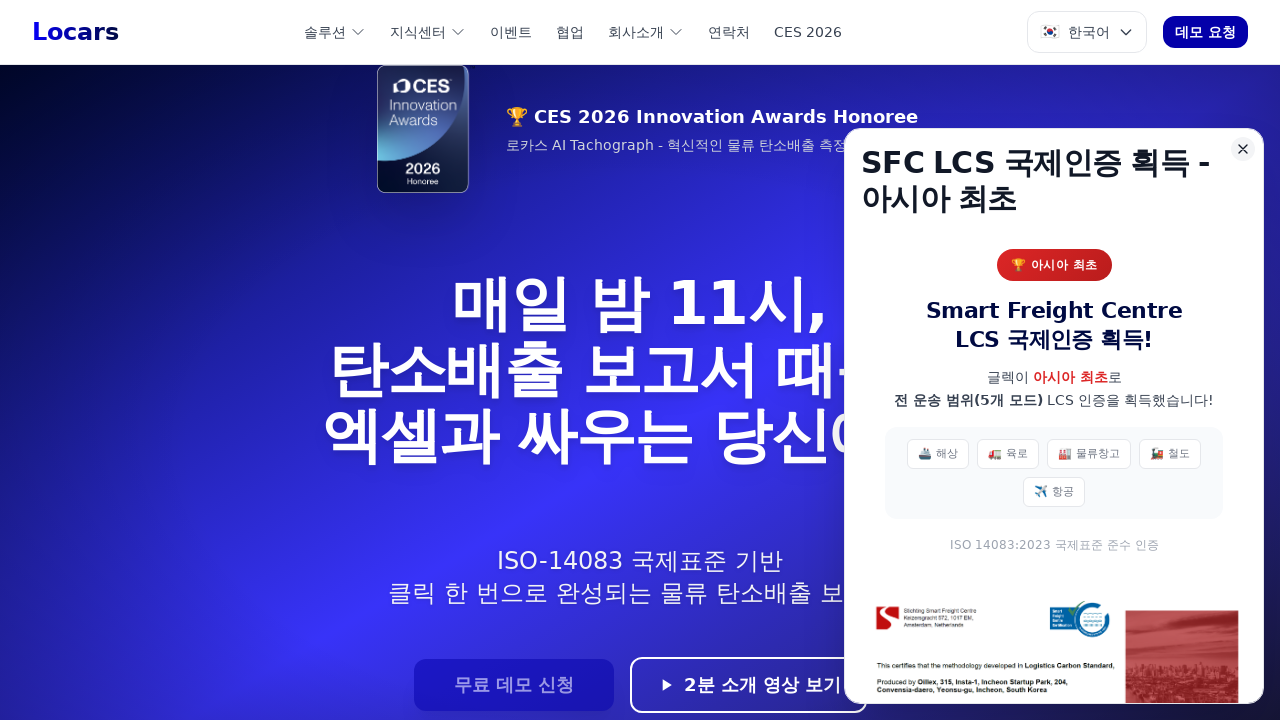

Registered response handler to track render-blocking resources (JavaScript, CSS, and fonts)
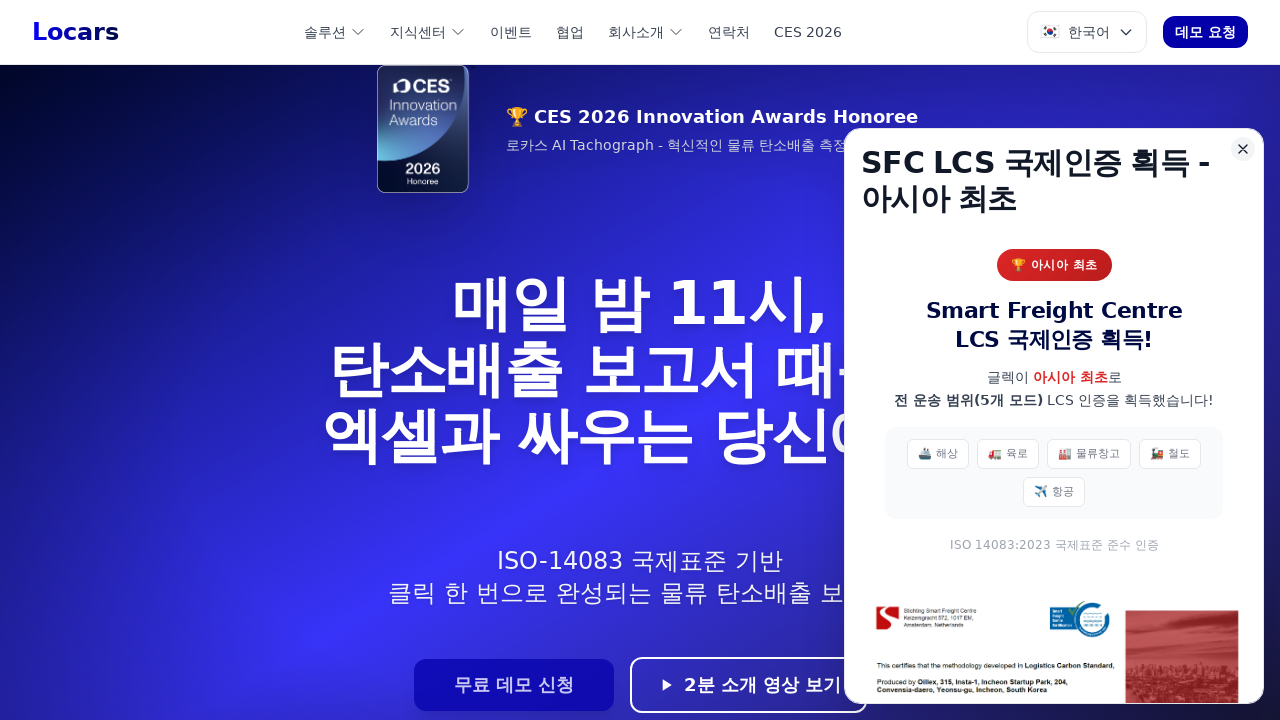

Reloaded homepage at https://glec-website.vercel.app to capture all render-blocking resources
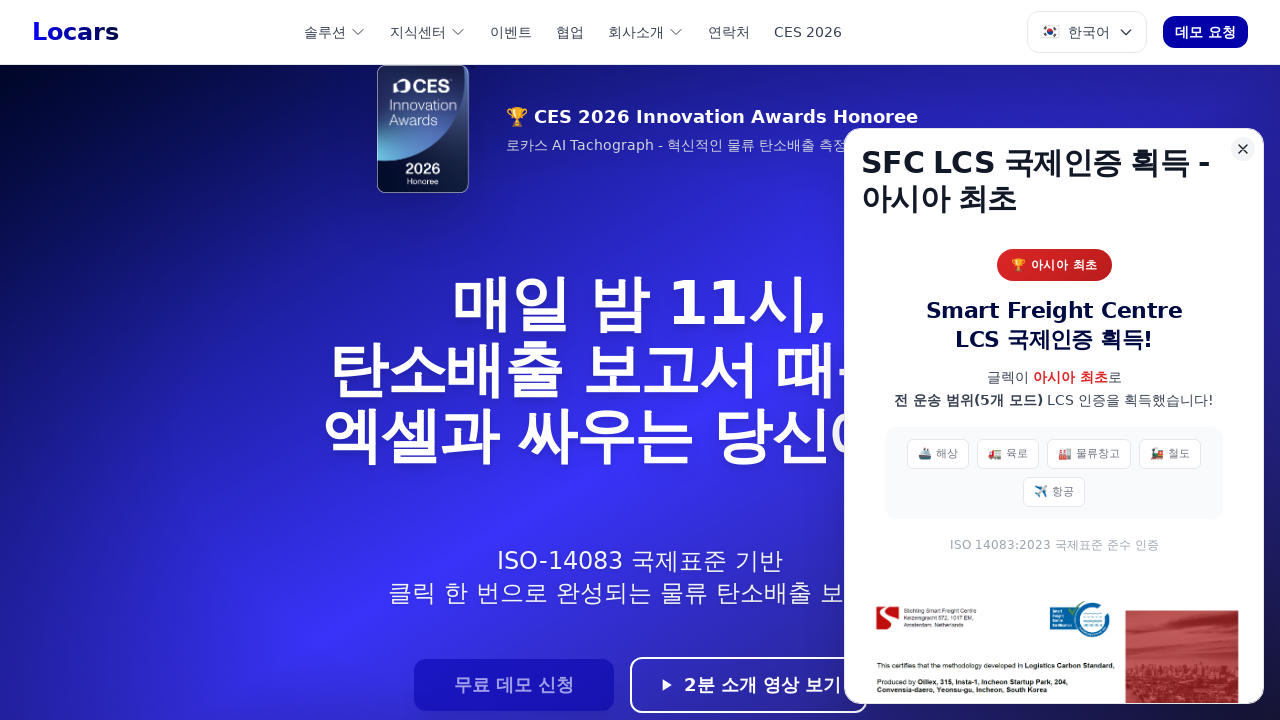

Network idle state reached - all render-blocking resources have been loaded and analyzed
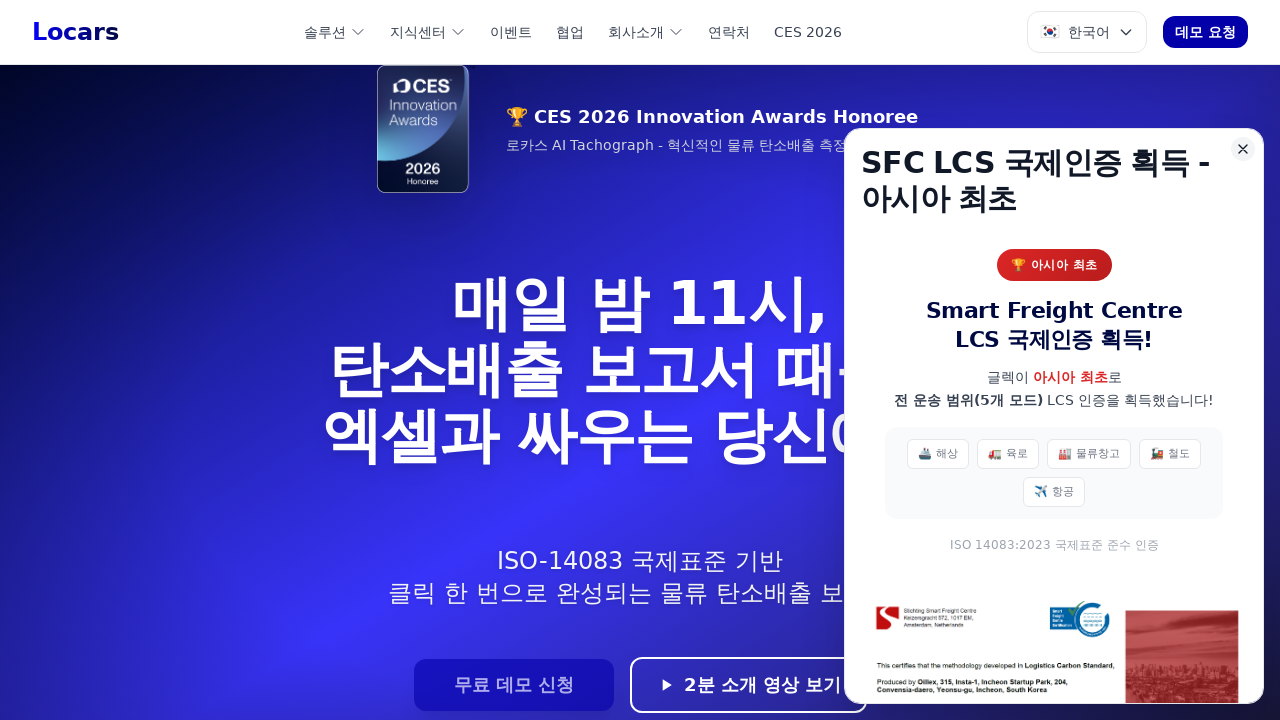

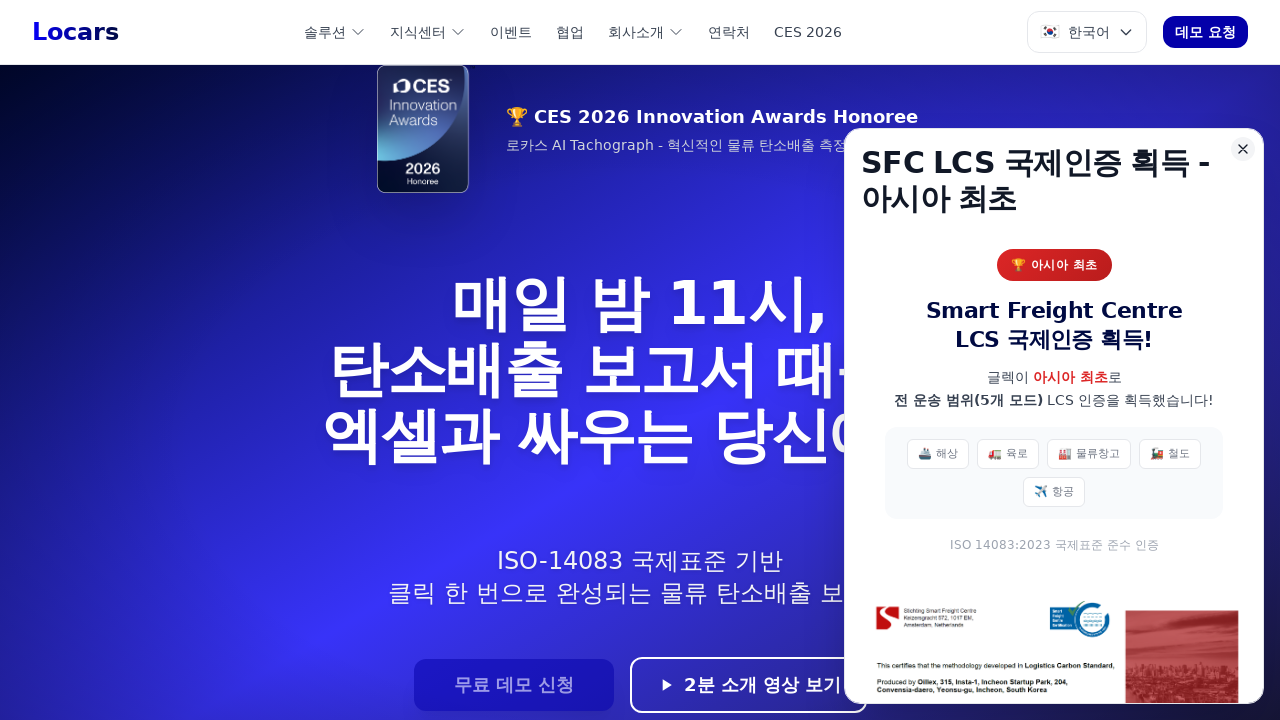